Clicks all submit buttons on a test page using standard Playwright click method

Starting URL: http://htmlpreview.github.io/?https://github.com/angelovstanton/AutomateThePlanet/blob/master/WebDriver-Series/TestPage.html

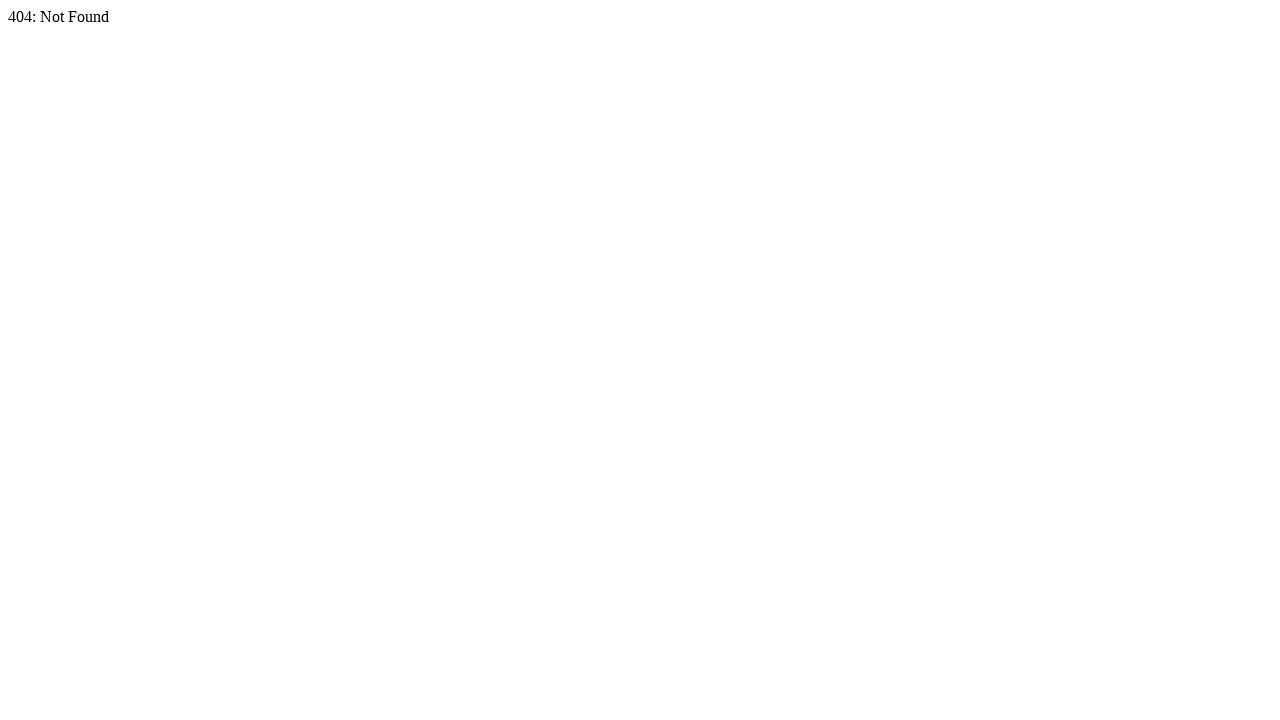

Navigated to test page with submit buttons
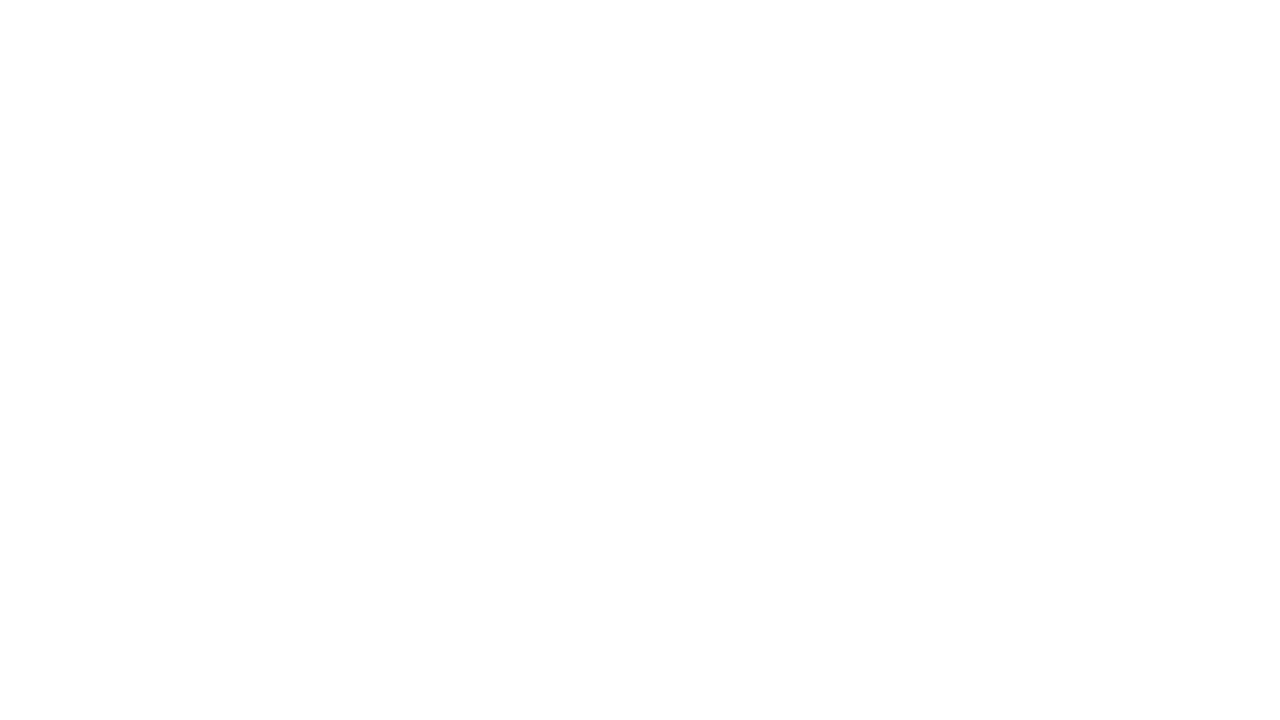

Located all submit buttons on the page
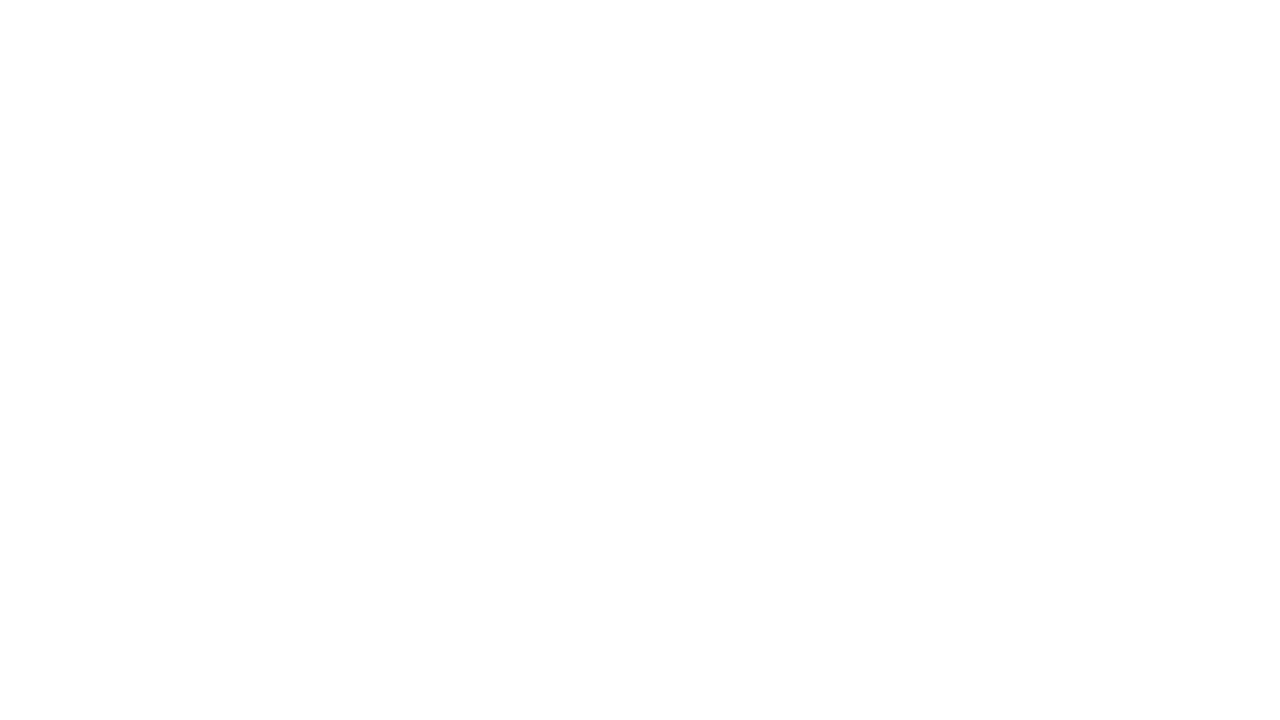

Found 0 submit buttons to click
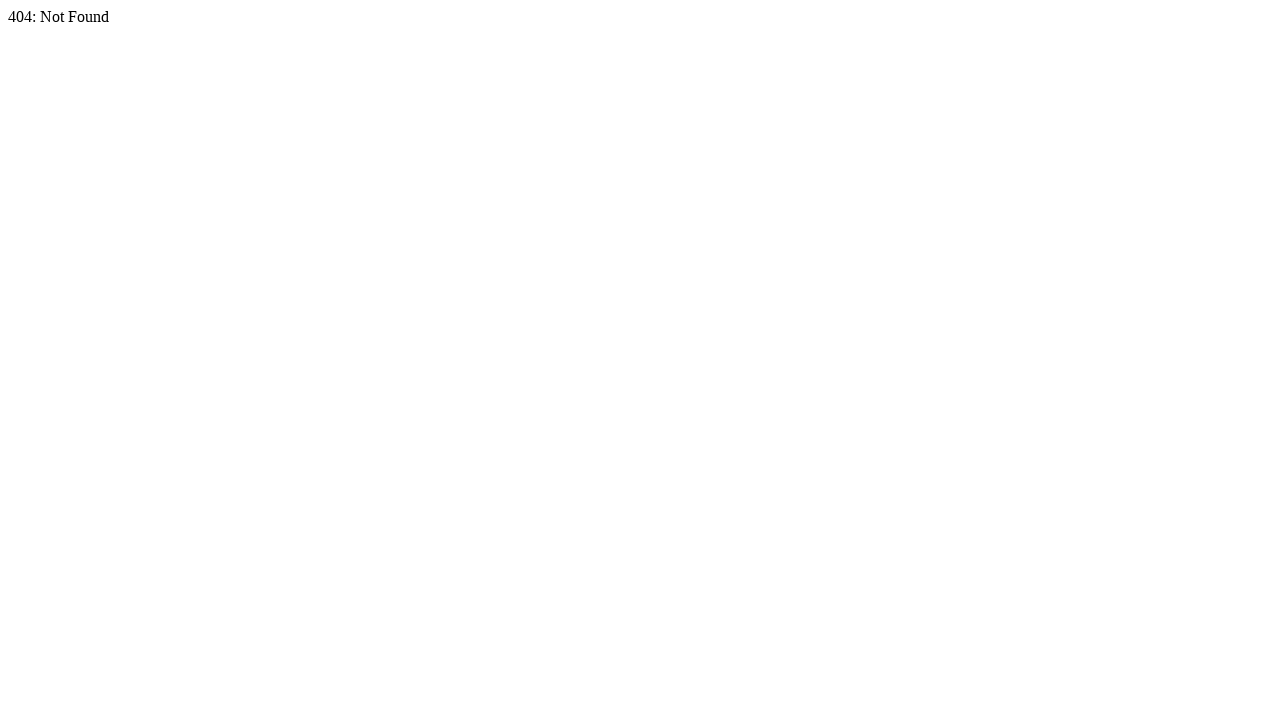

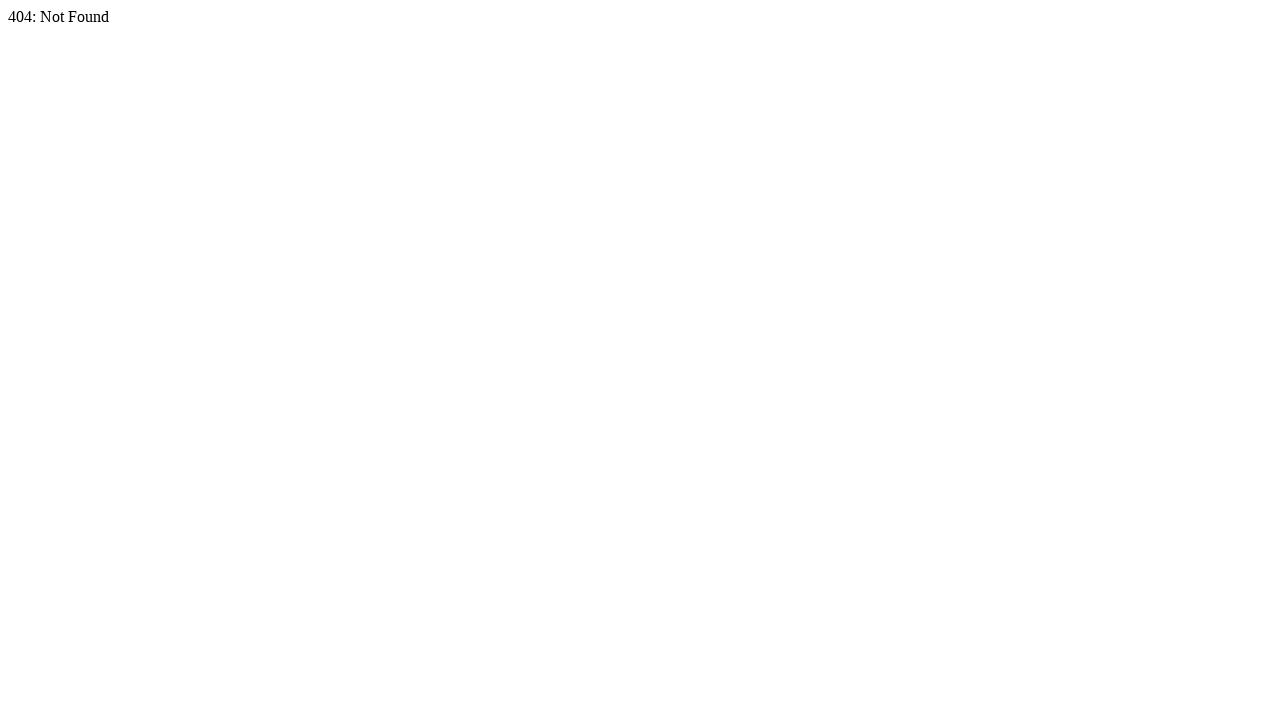